Simple browser automation test that navigates to Rahul Shetty Academy website and verifies the page loads by checking that the title and URL are accessible.

Starting URL: https://rahulshettyacademy.com/

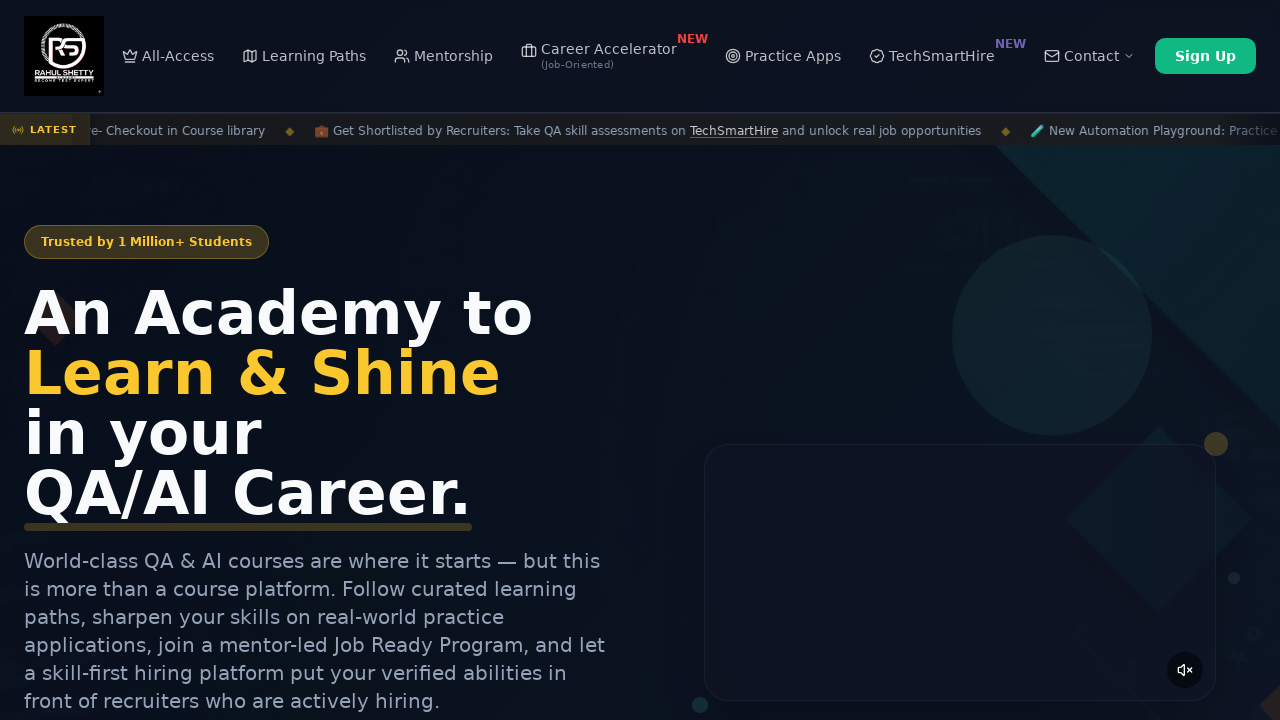

Waited for page to reach domcontentloaded state
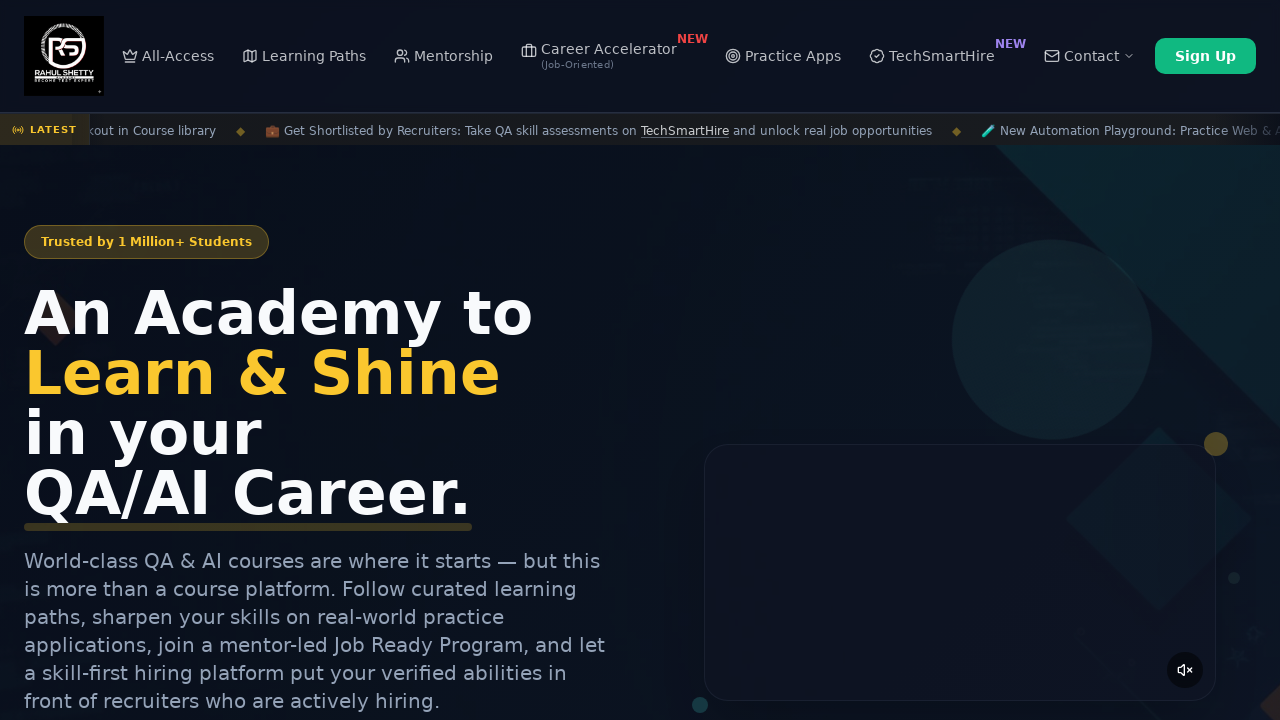

Retrieved page title: Rahul Shetty Academy | QA Automation, Playwright, AI Testing & Online Training
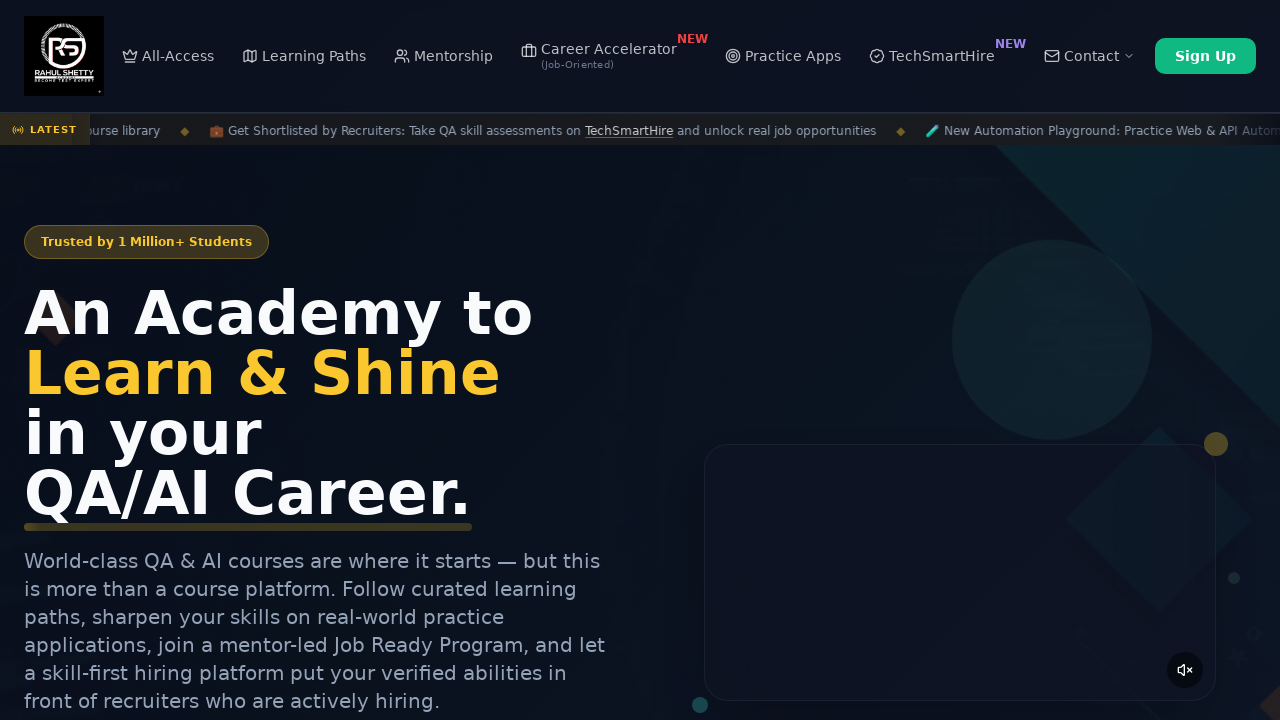

Retrieved current URL: https://rahulshettyacademy.com/
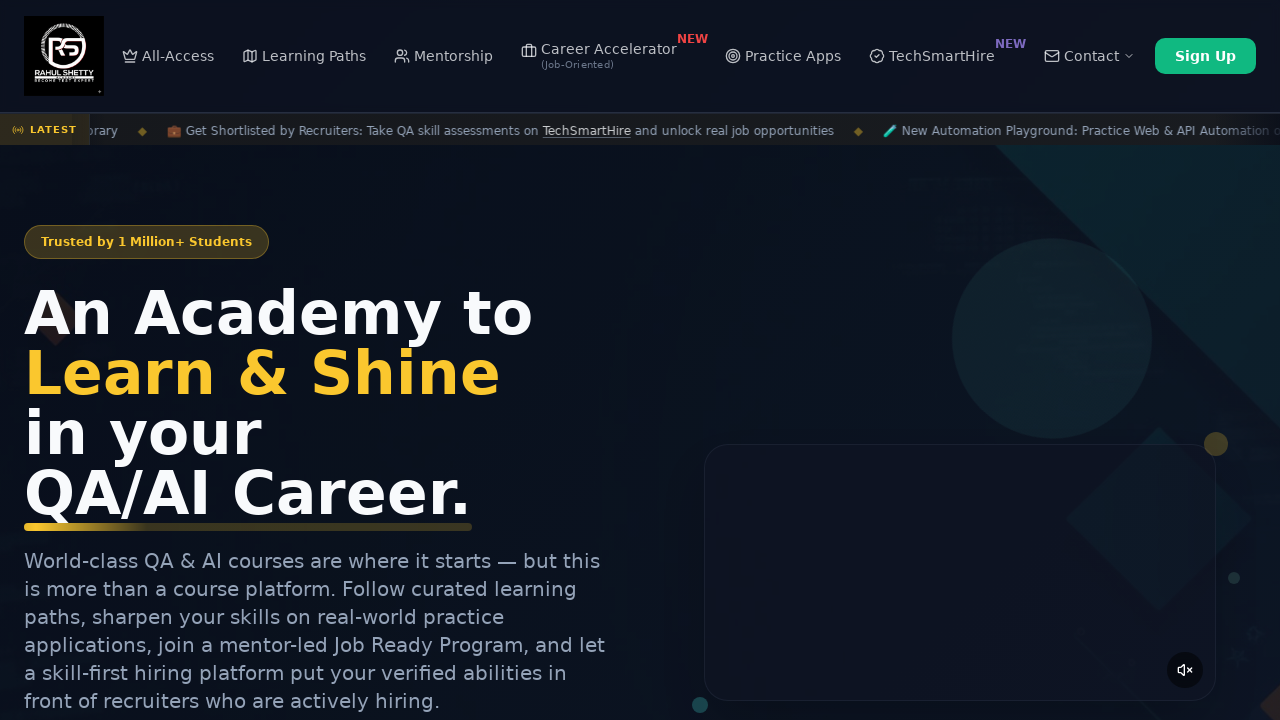

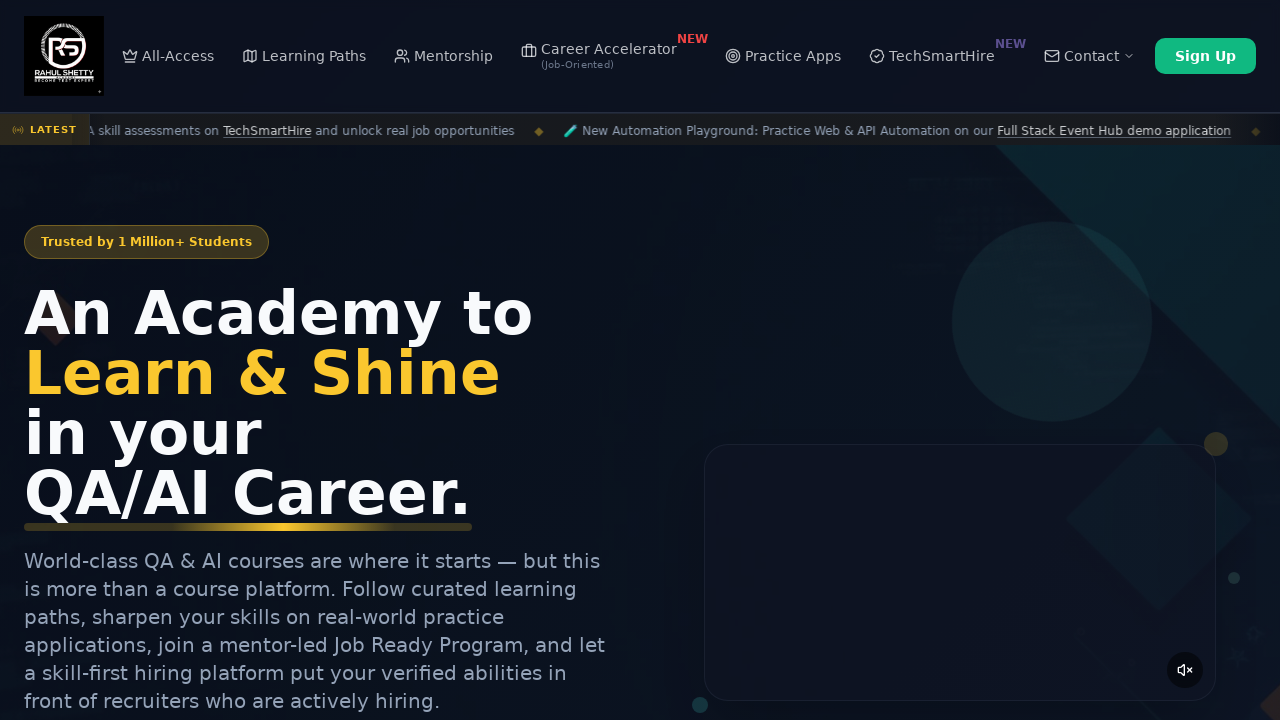